Tests drag and drop functionality on jQuery UI demo page by dragging an element and dropping it onto a target area

Starting URL: https://jqueryui.com/droppable/

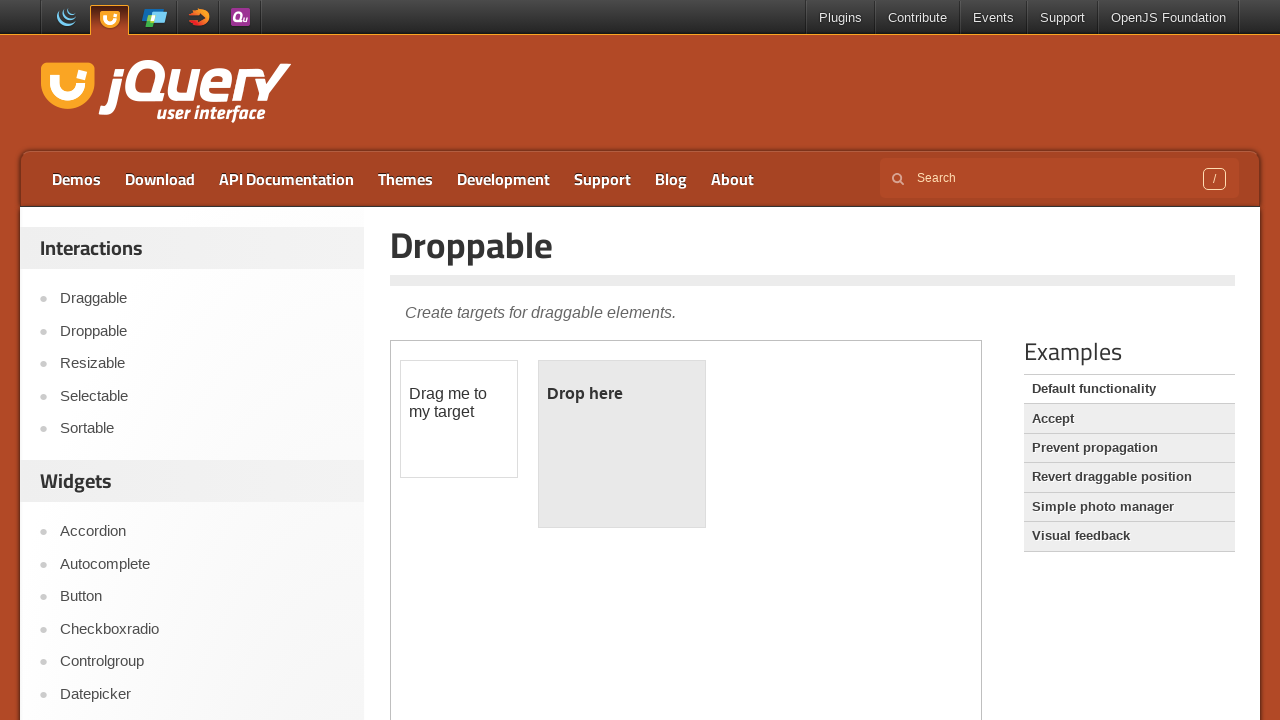

Located iframe containing drag and drop demo
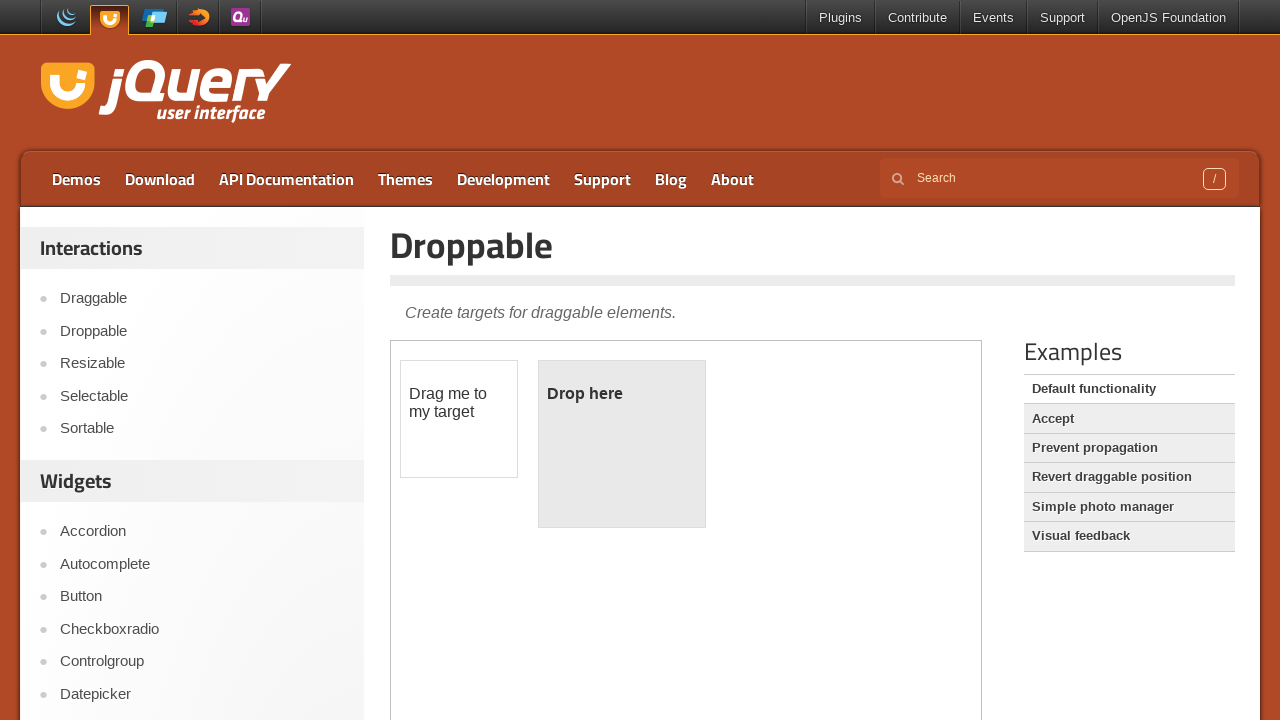

Draggable element is present and ready
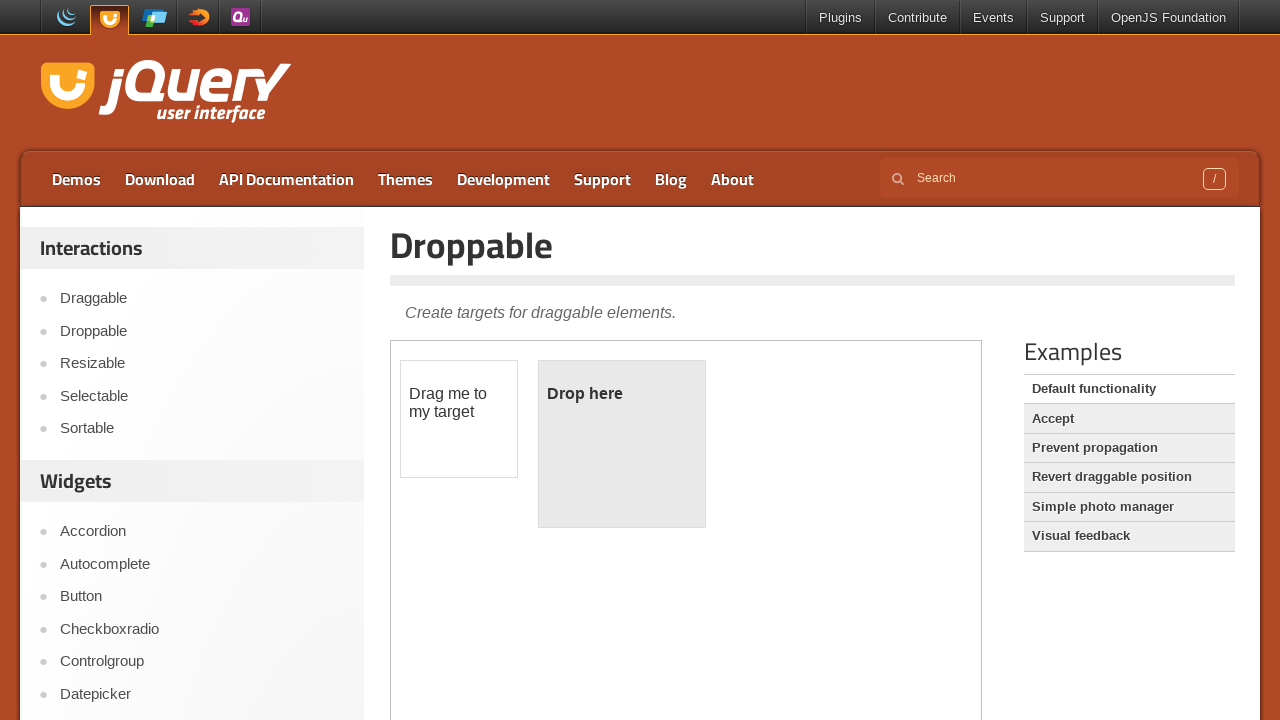

Located draggable element
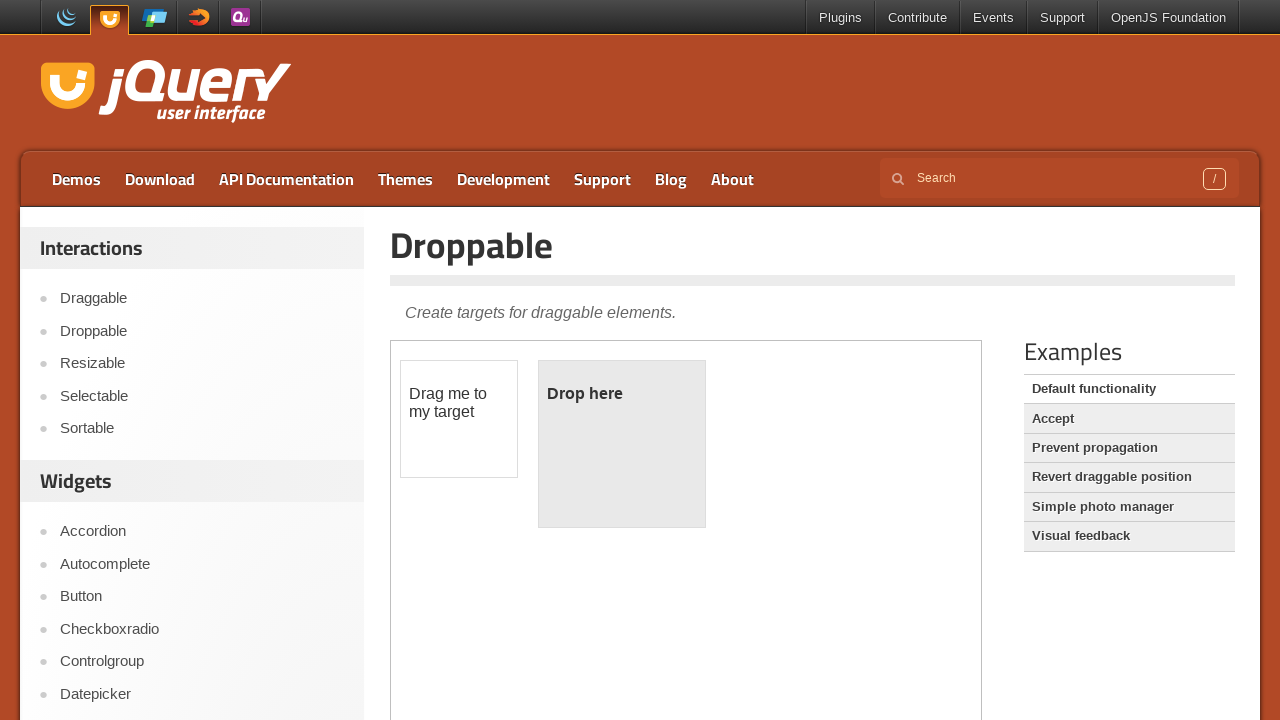

Located droppable target element
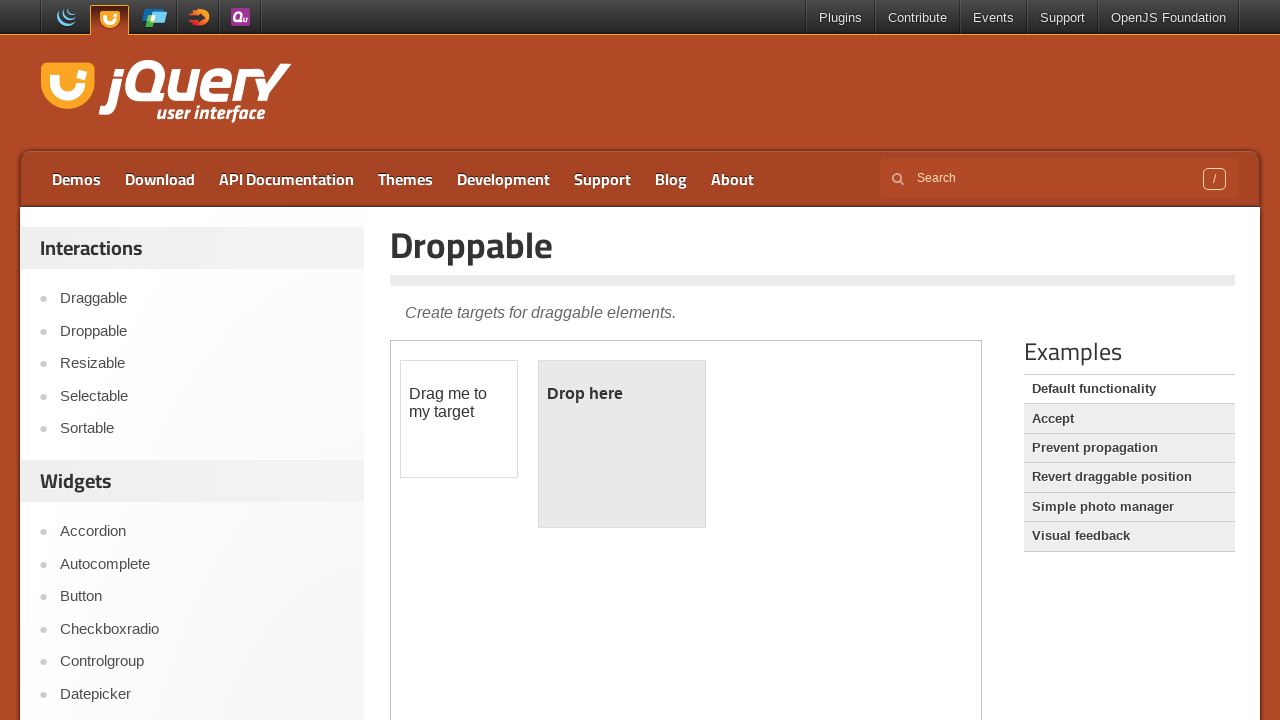

Dragged draggable element and dropped it onto target area at (622, 444)
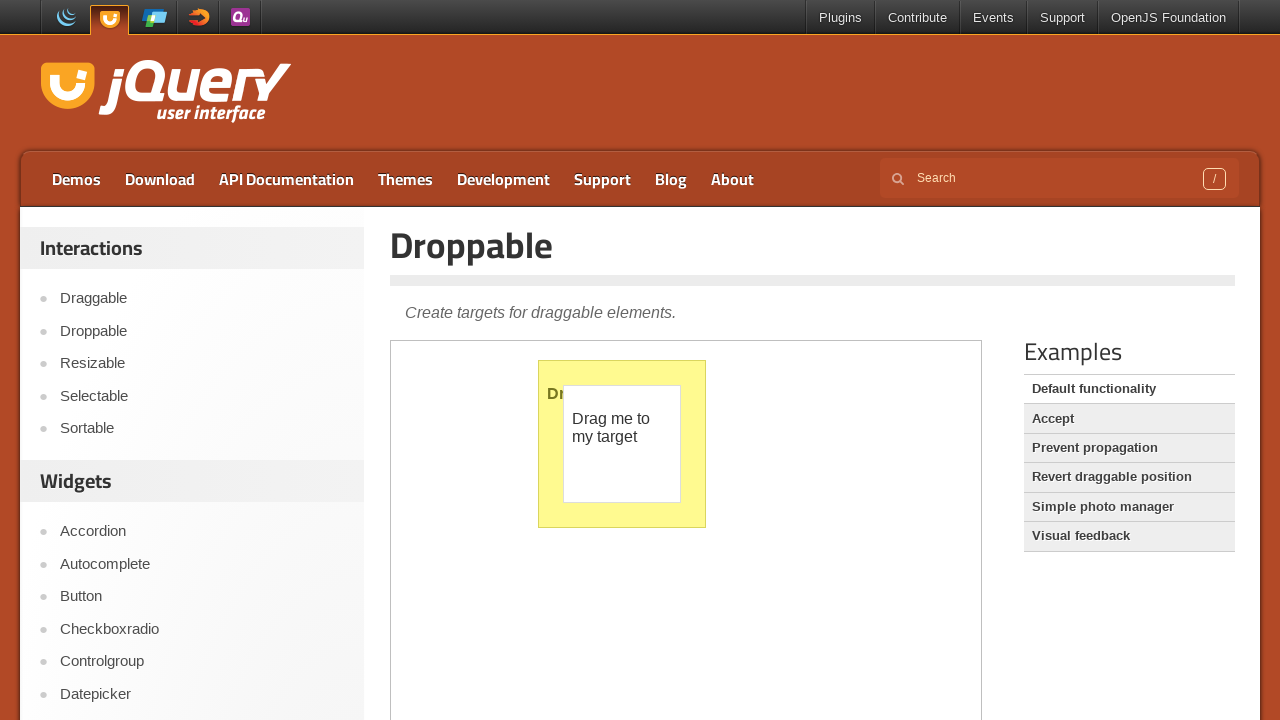

Retrieved droppable element text: '
	Dropped!
'
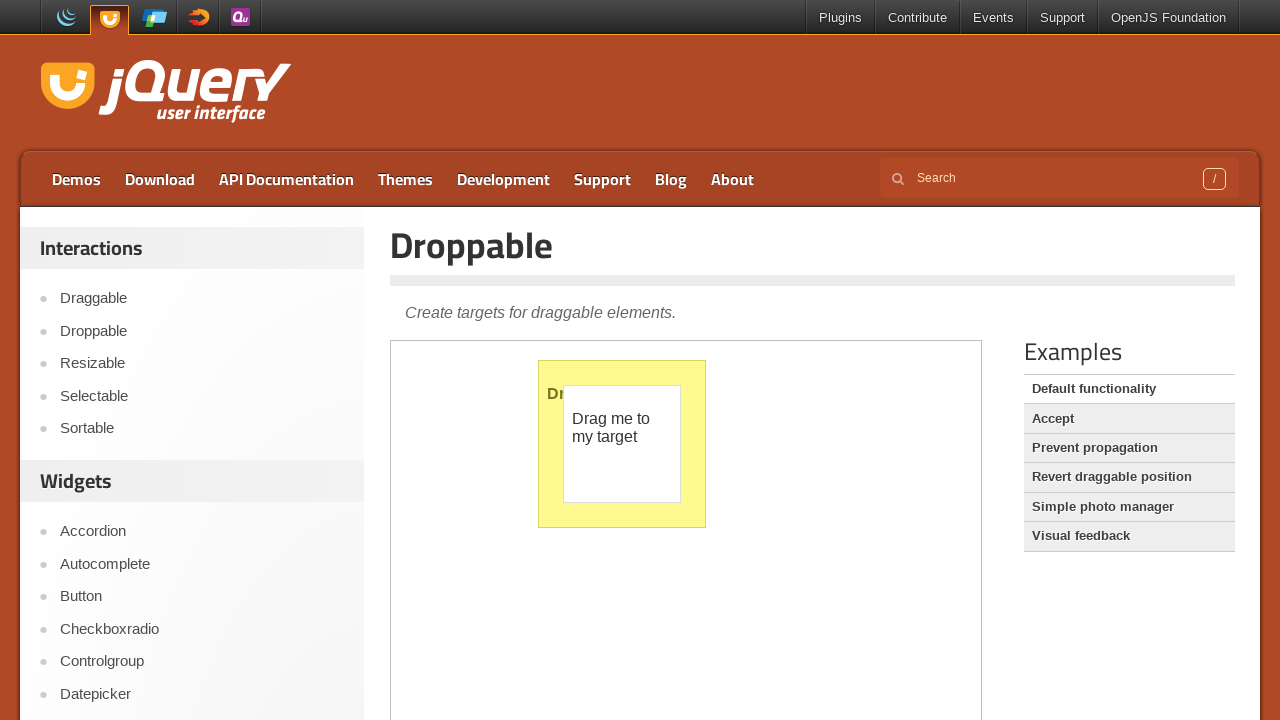

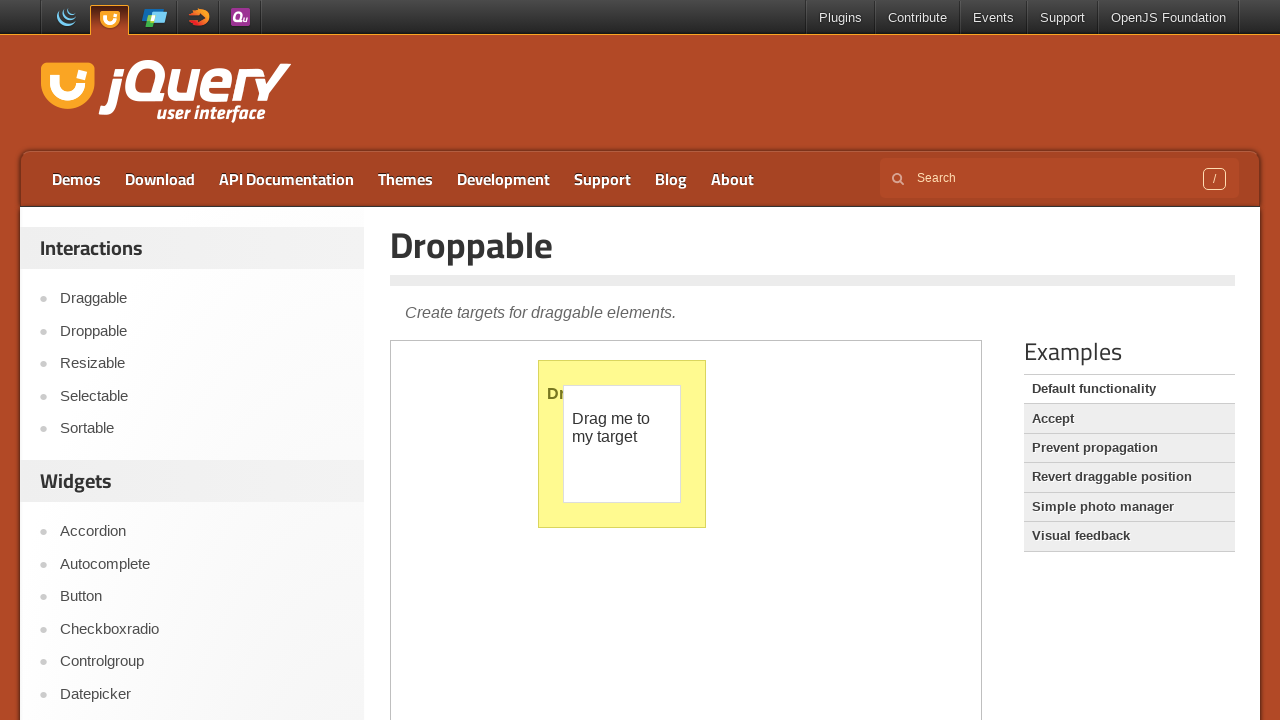